Tests contact form with numeric name input to verify validation behavior

Starting URL: https://www.demoblaze.com/index.html

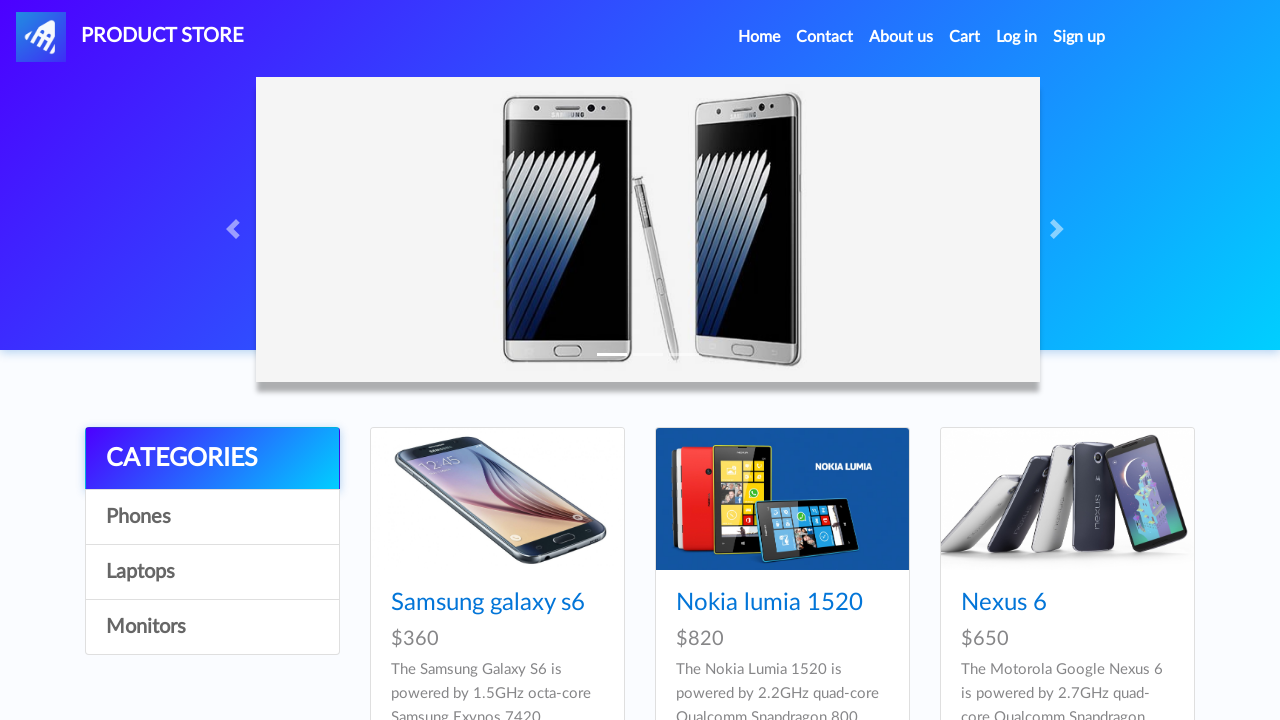

Clicked Contact button to open modal at (825, 37) on a[data-target='#exampleModal']
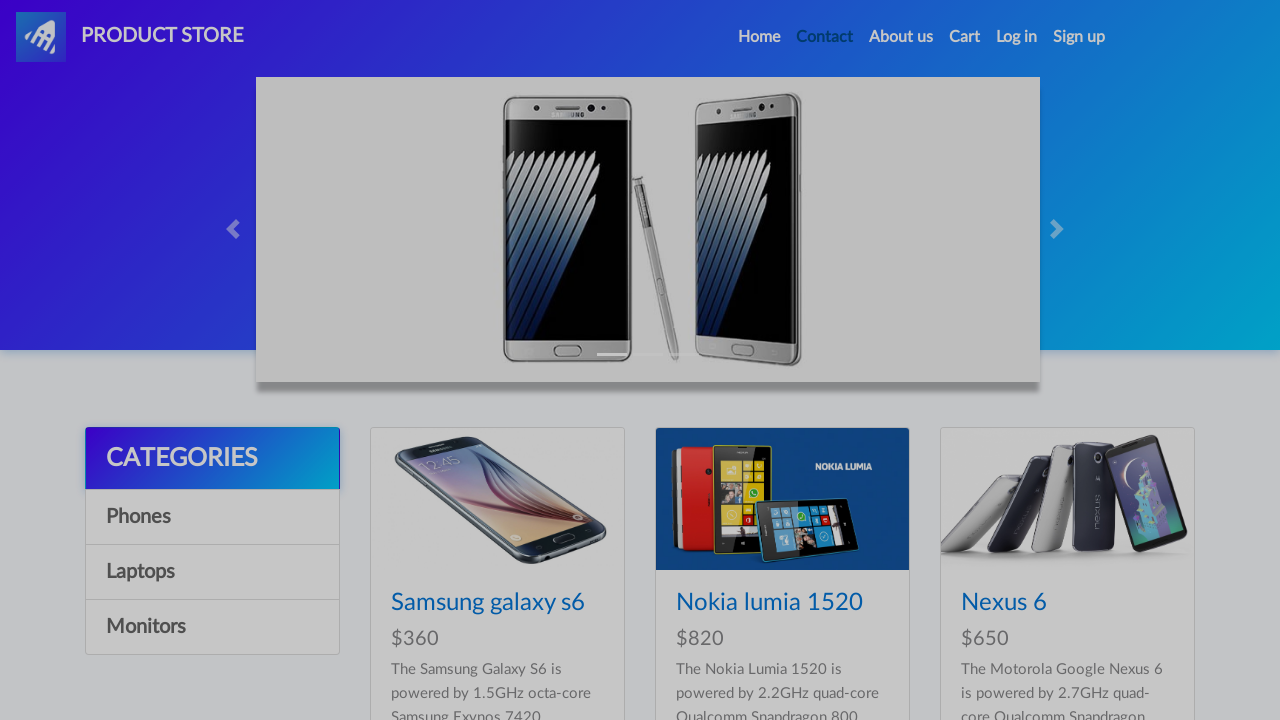

Contact modal loaded and visible
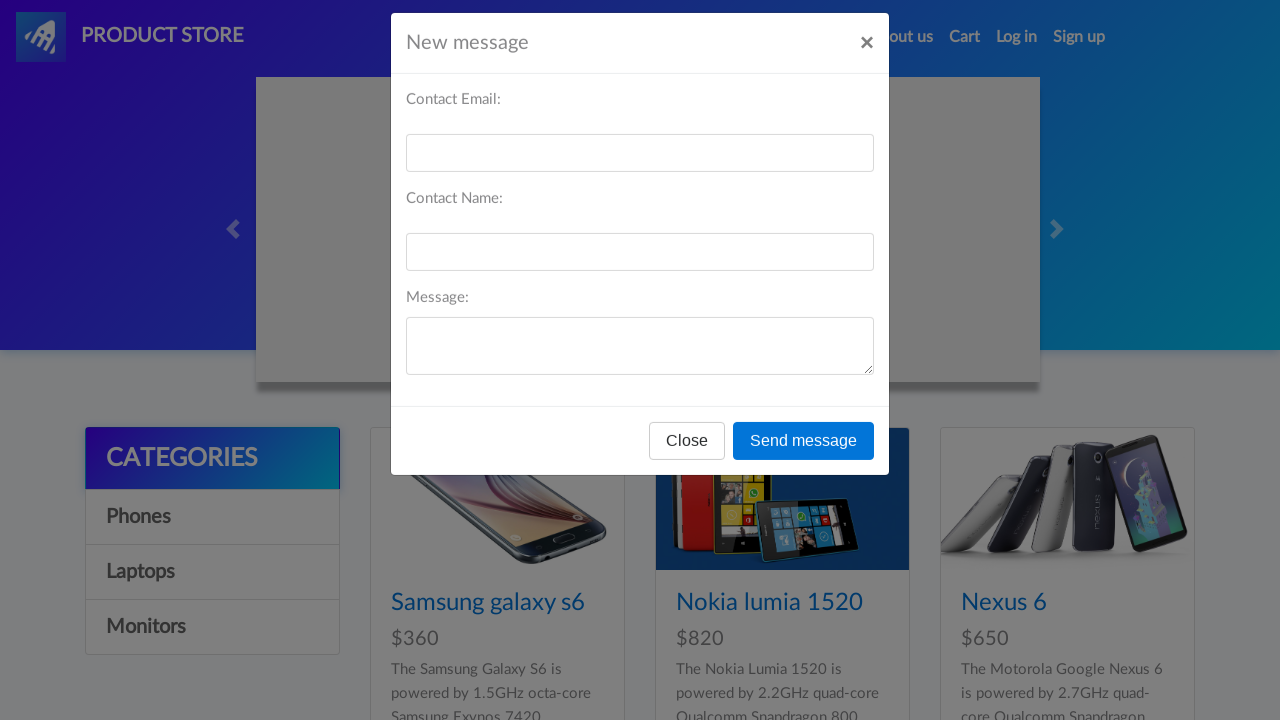

Filled contact email field with 'Jhon237@gmail.com' on #recipient-email
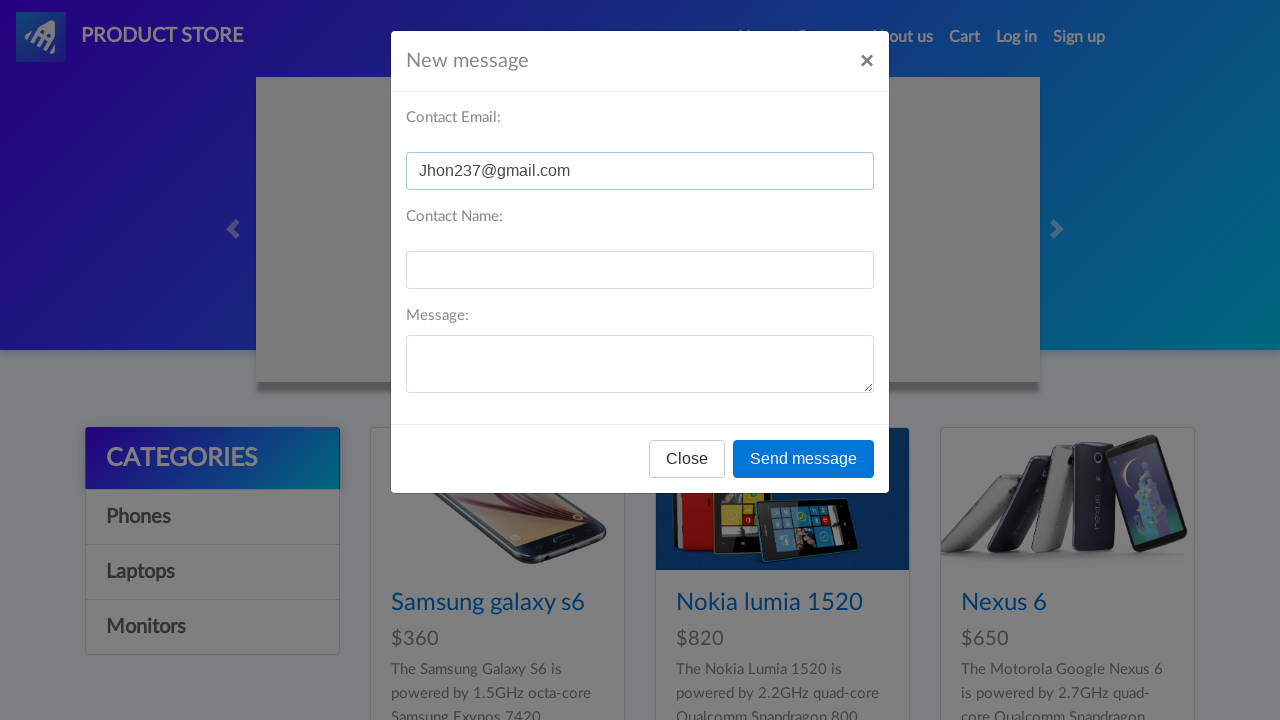

Filled contact name field with numeric value '24324' to test validation on #recipient-name
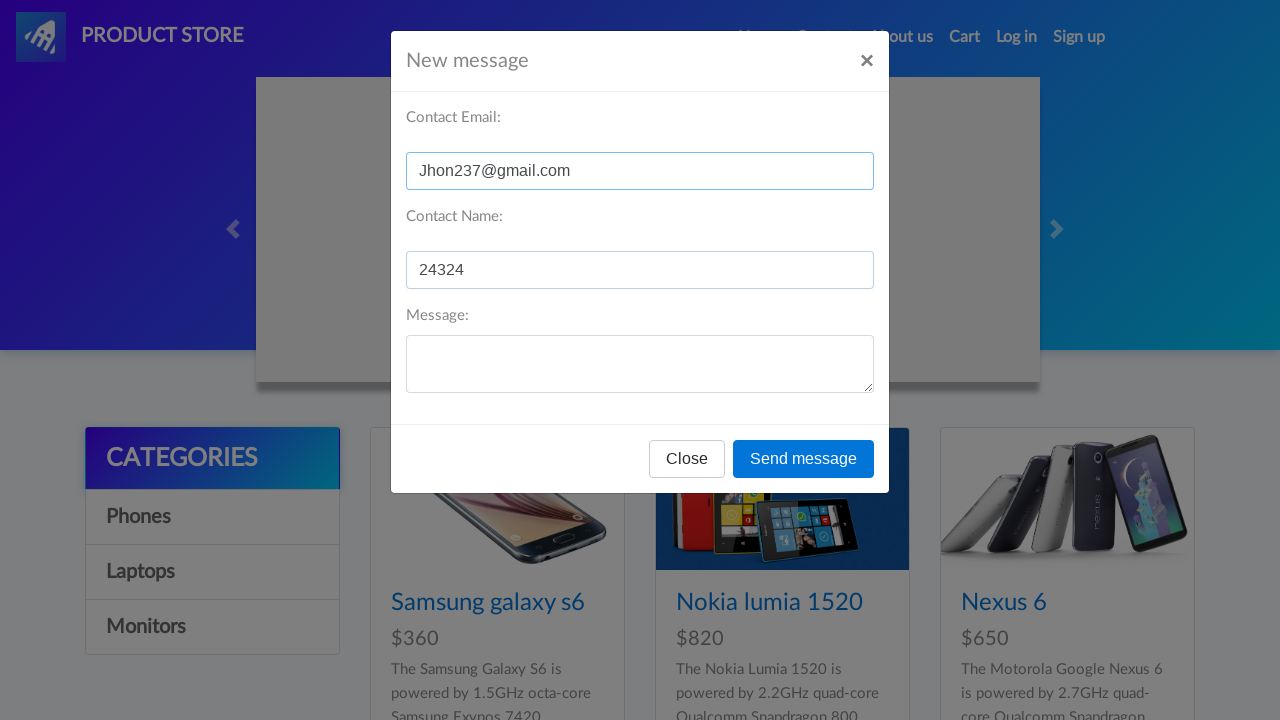

Filled message field with test message on #message-text
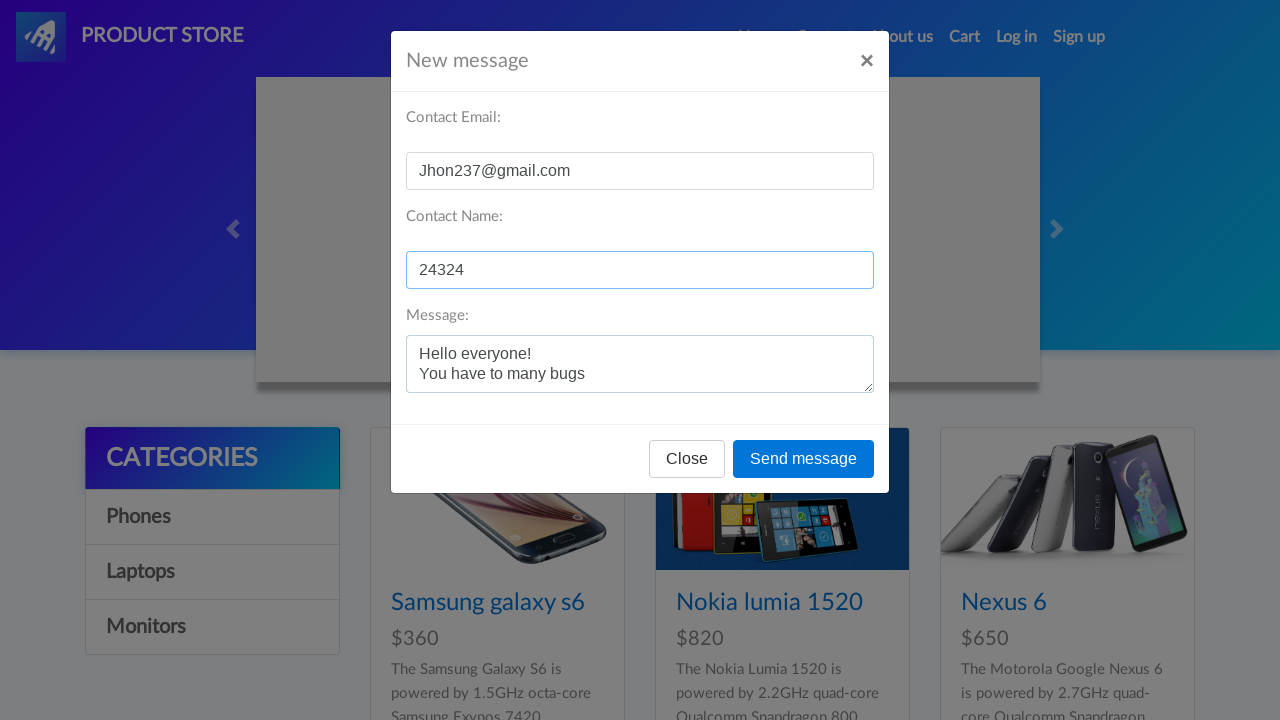

Clicked send message button at (804, 459) on button[onclick='send()']
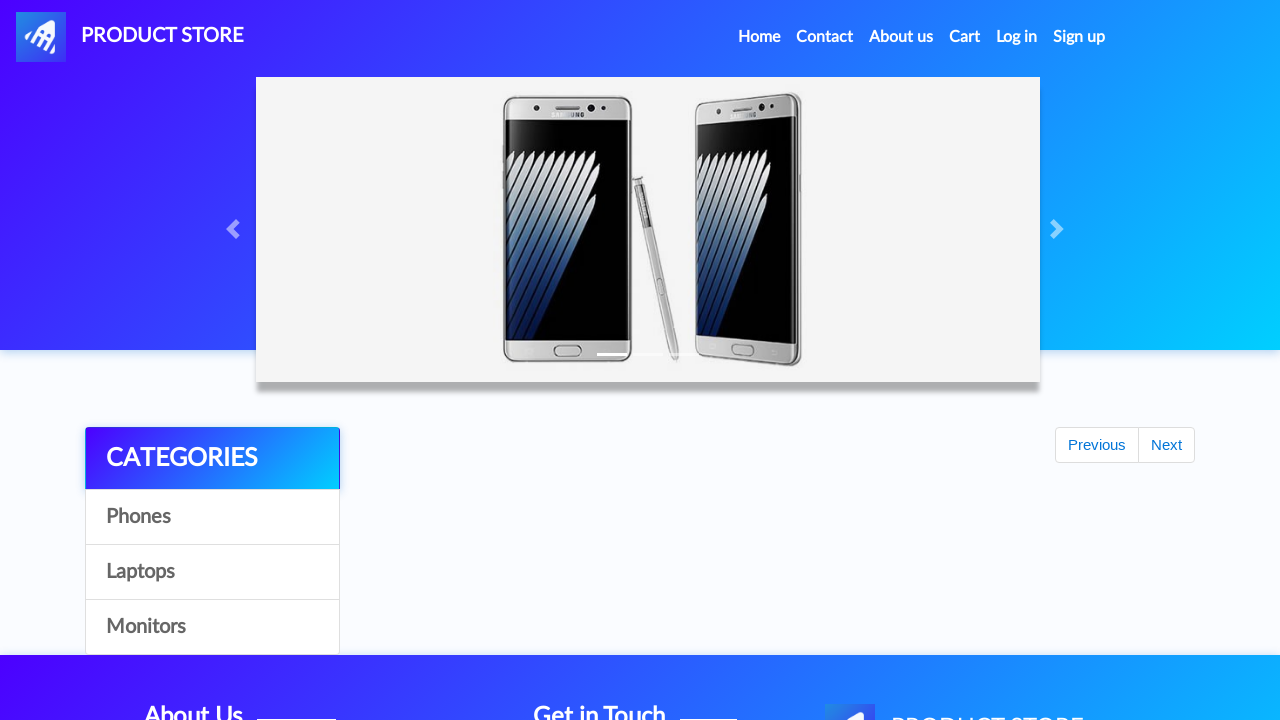

Waited 1 second to observe validation behavior
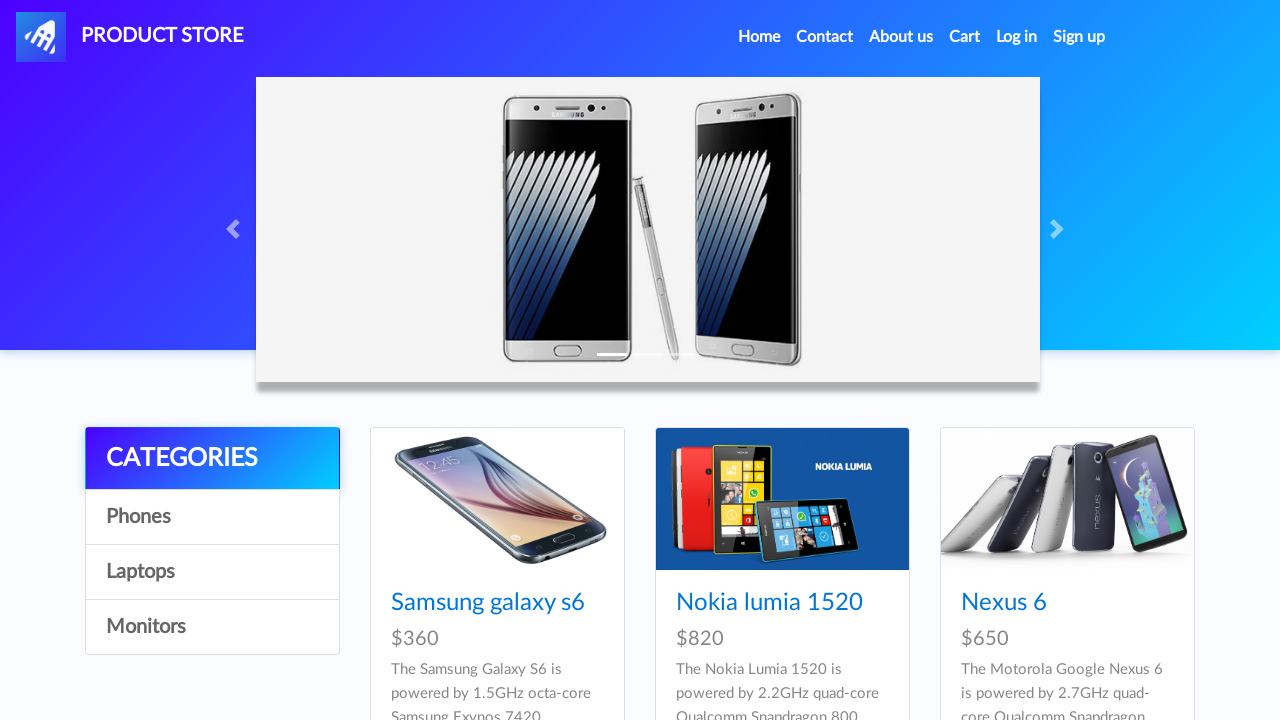

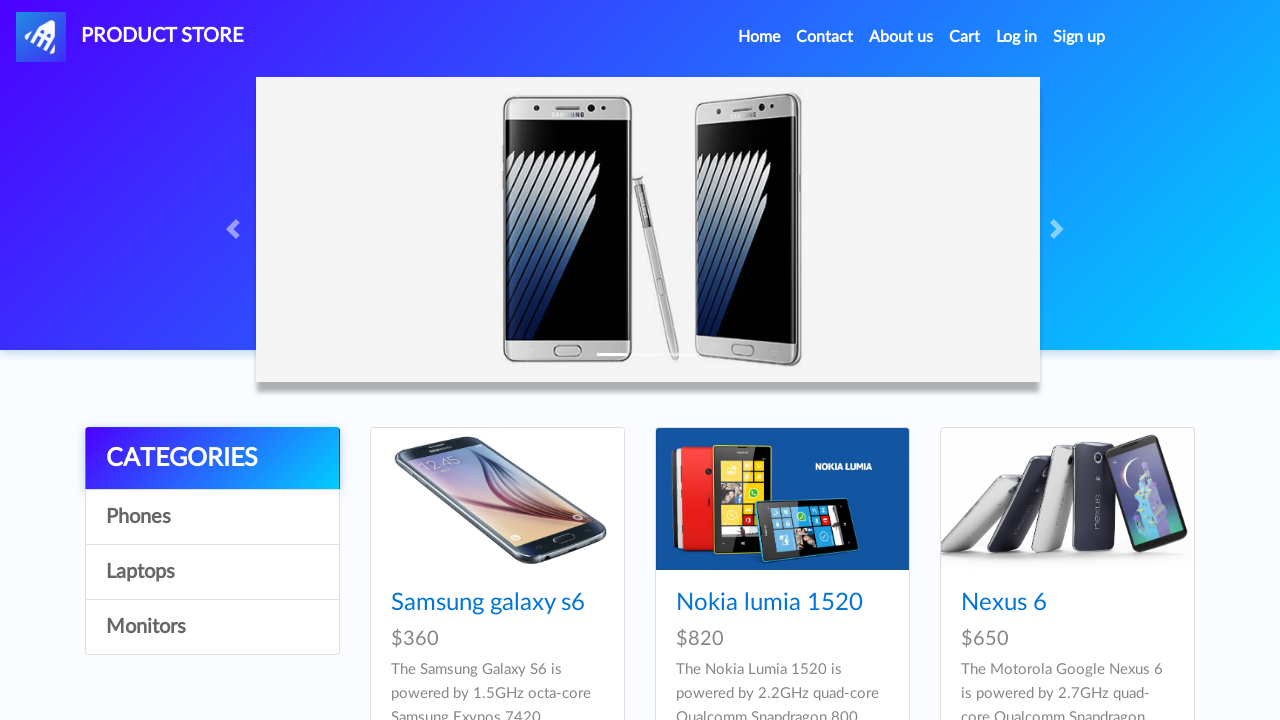